Opens the Walla Israeli news website to verify the page loads correctly

Starting URL: https://walla.co.il

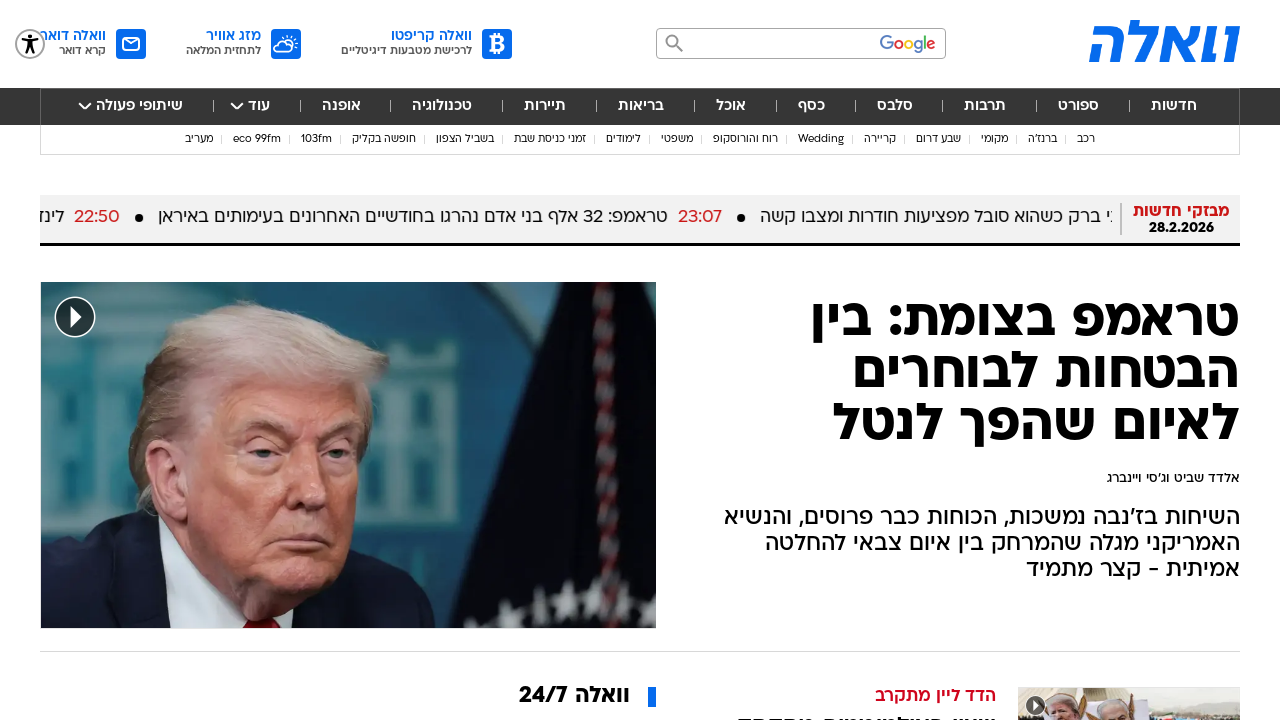

Waited for Walla news page to load (domcontentloaded state)
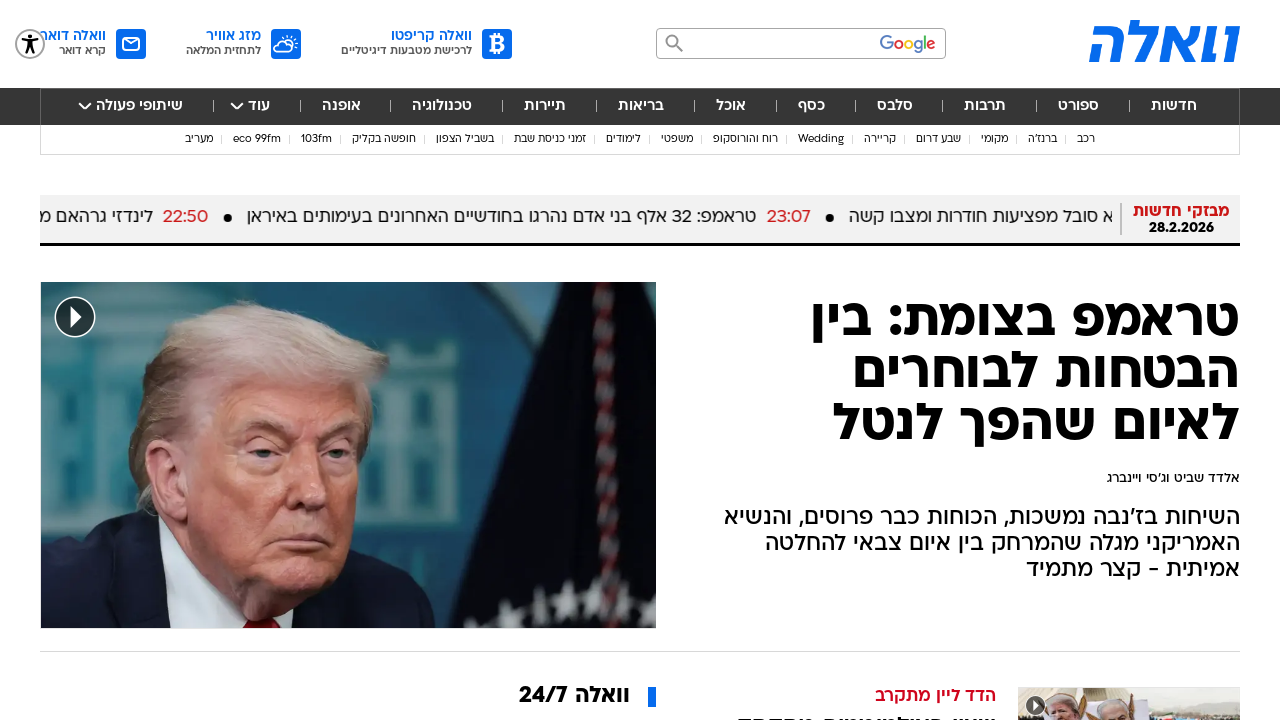

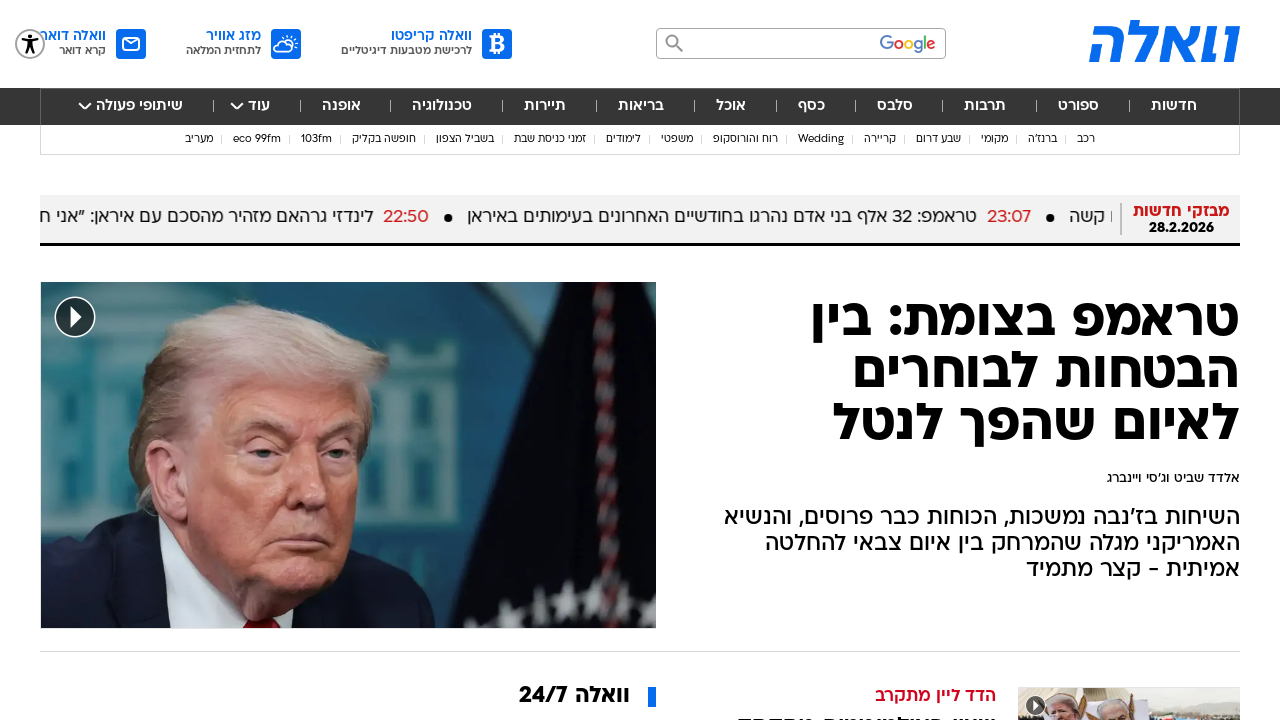